Tests iframe interaction by switching to a frame and entering text into an input field

Starting URL: https://demo.automationtesting.in/Frames.html

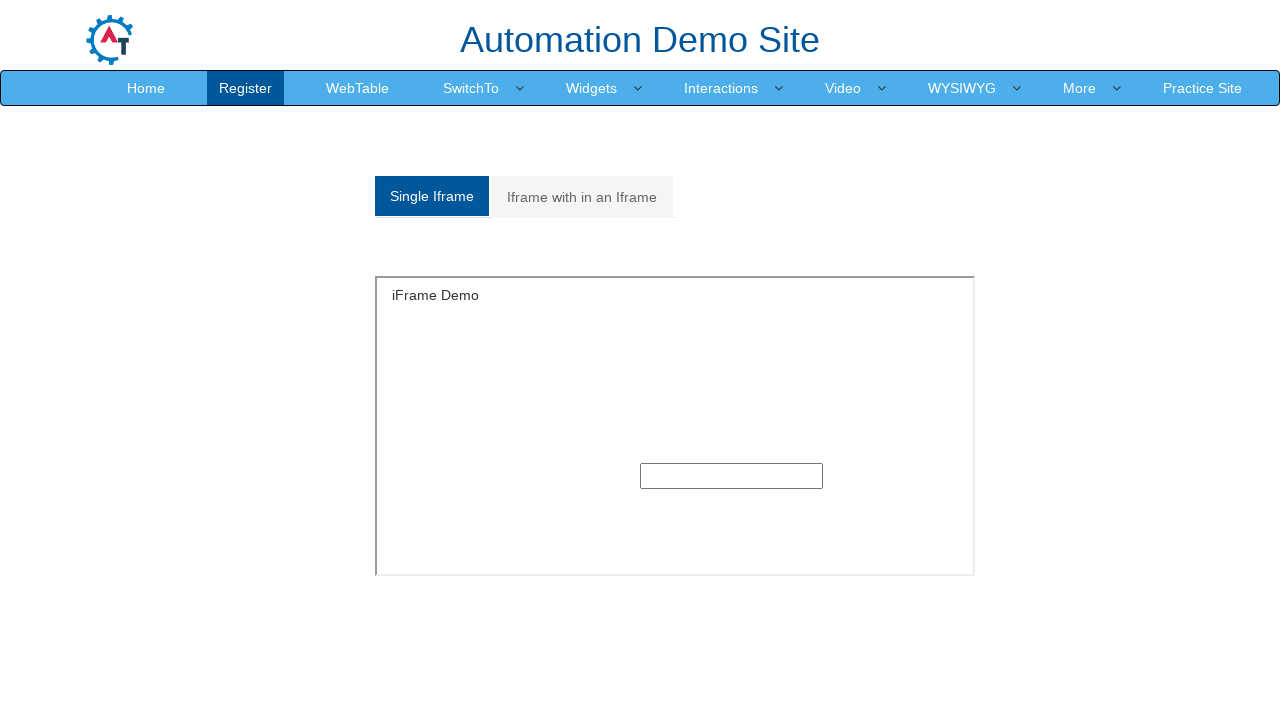

Navigated to iframe demo page
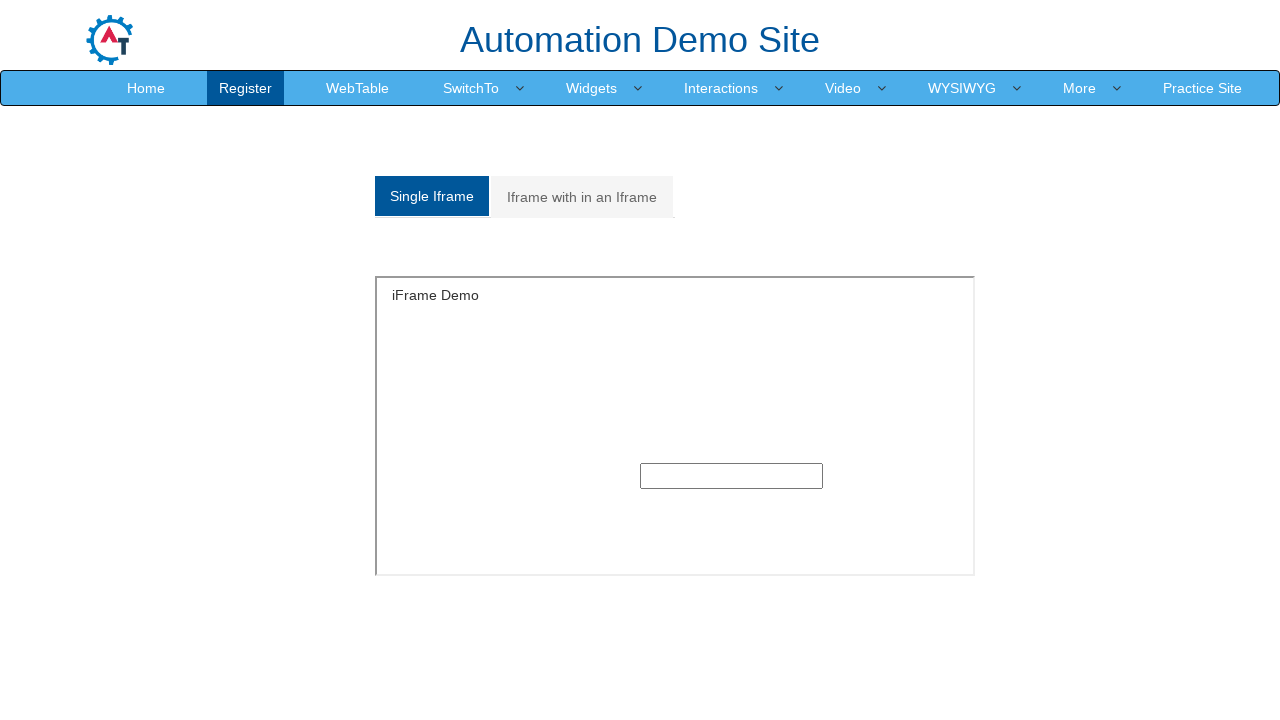

Located first iframe on page
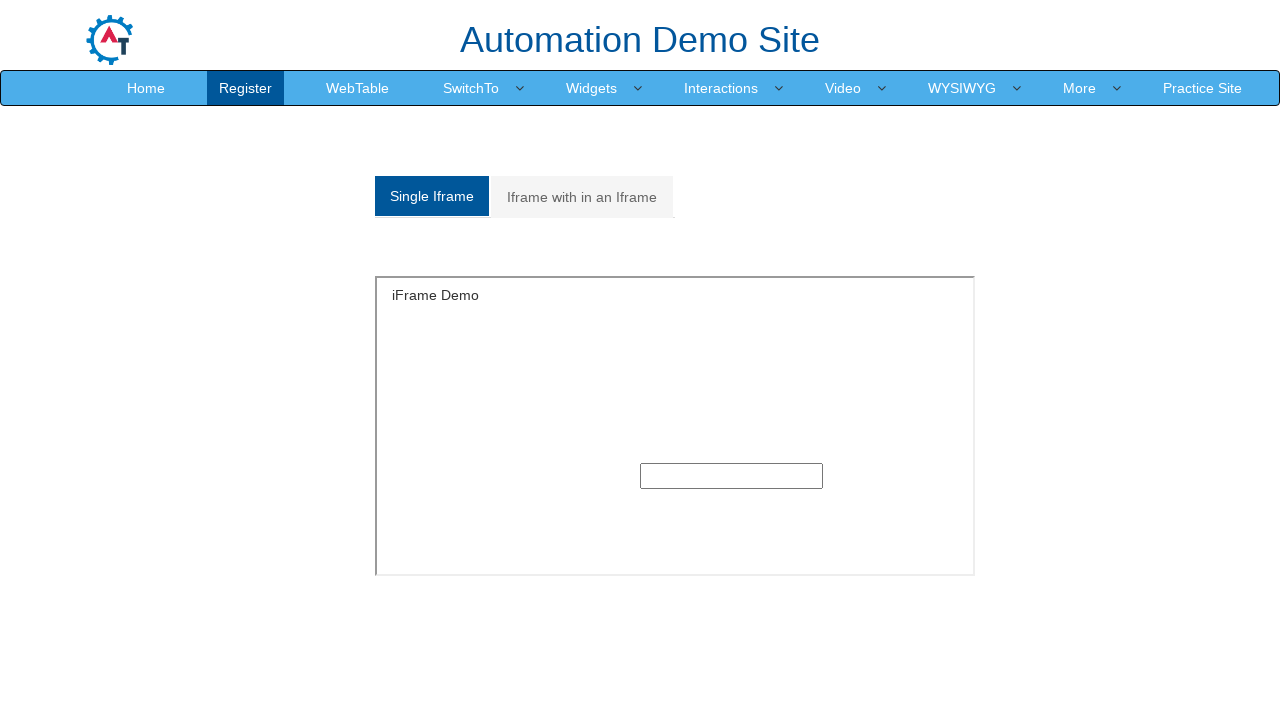

Text input field became visible in iframe
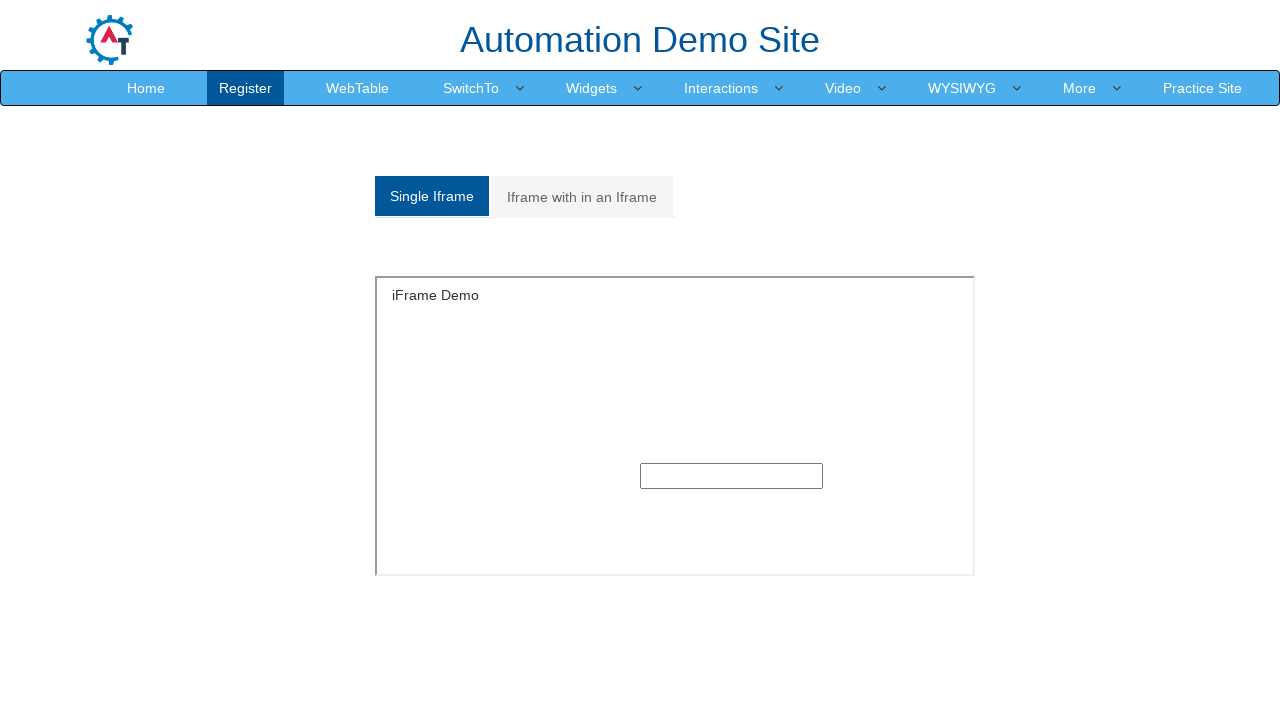

Entered 'abcdef' into text input field in iframe on iframe >> nth=0 >> internal:control=enter-frame >> input[type='text']
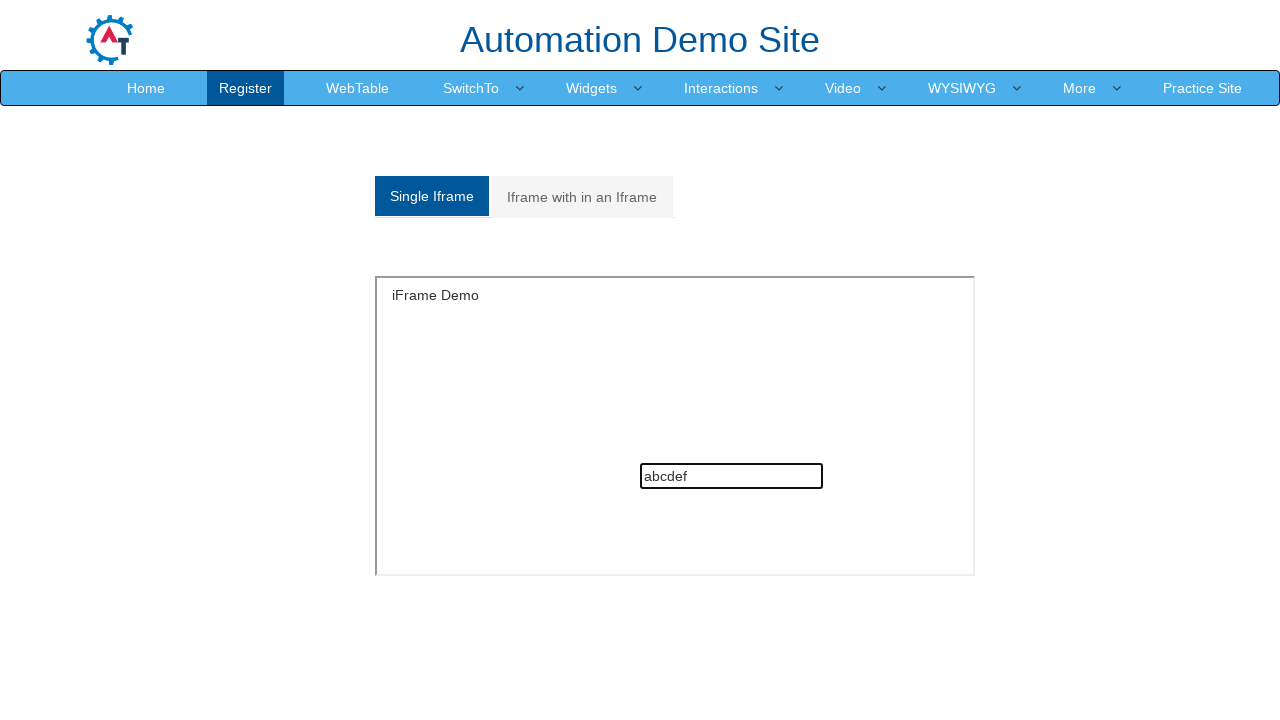

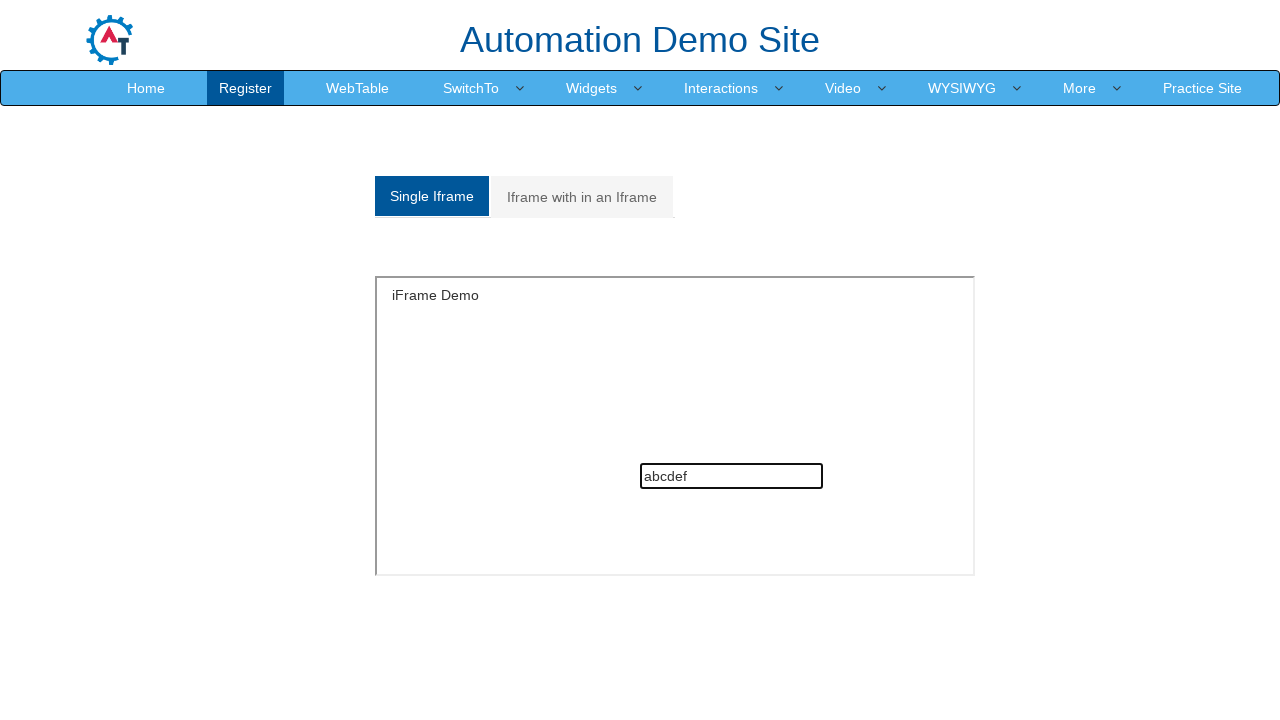